Tests JavaScript prompt functionality on W3Schools TryIt editor by switching to the result iframe, clicking a button that triggers a prompt dialog, entering a name, and accepting the alert.

Starting URL: https://www.w3schools.com/js/tryit.asp?filename=tryjs_prompt

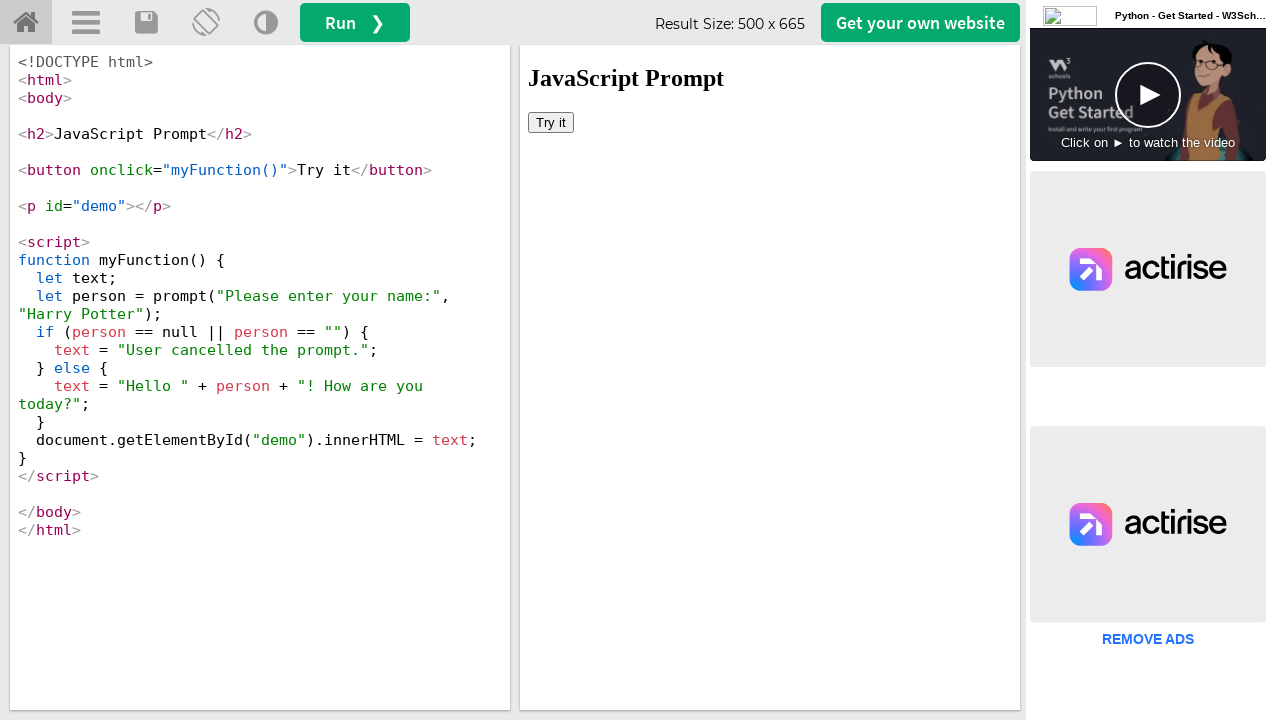

Waited for page to load
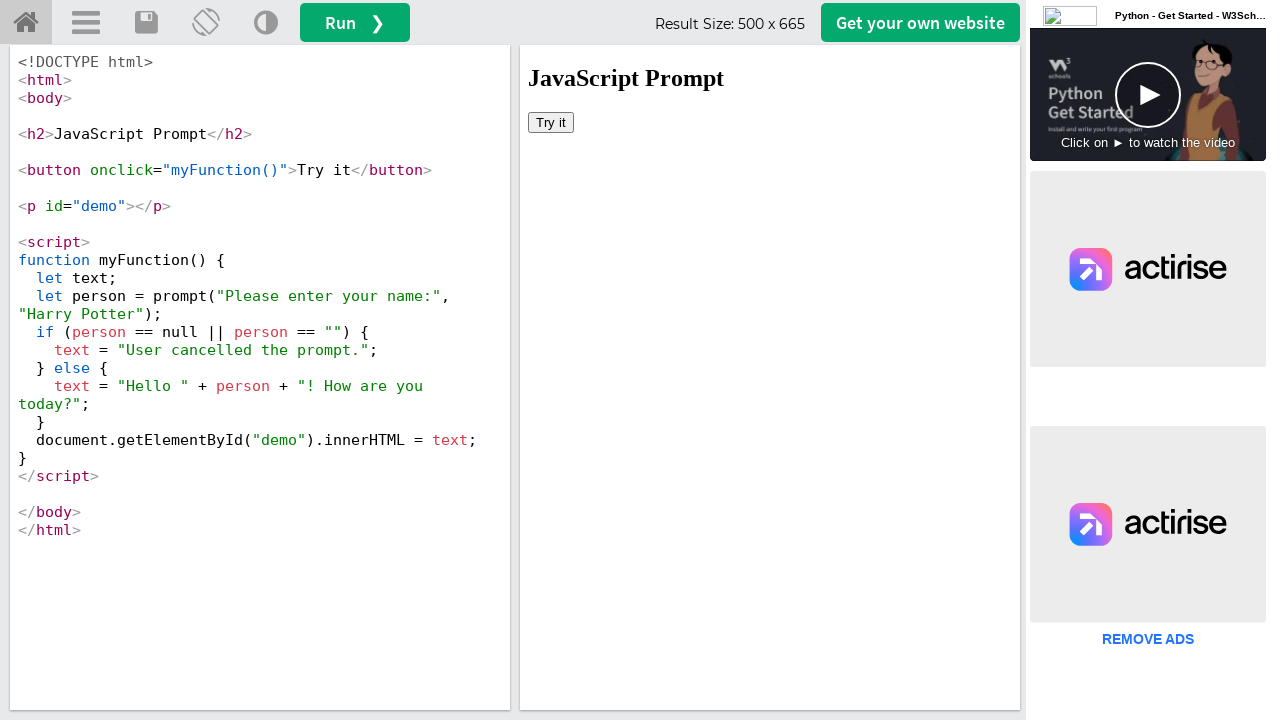

Located the result iframe
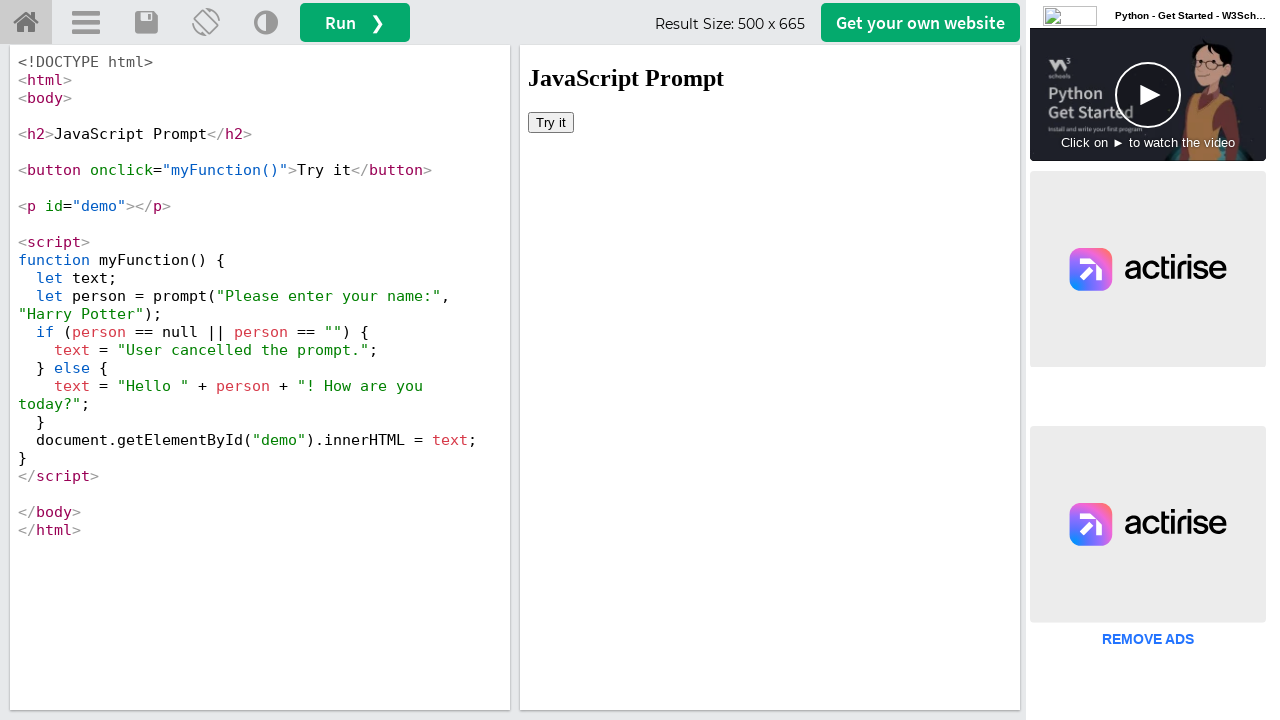

Clicked button to trigger prompt dialog at (551, 122) on #iframeResult >> internal:control=enter-frame >> xpath=//button[@onclick='myFunc
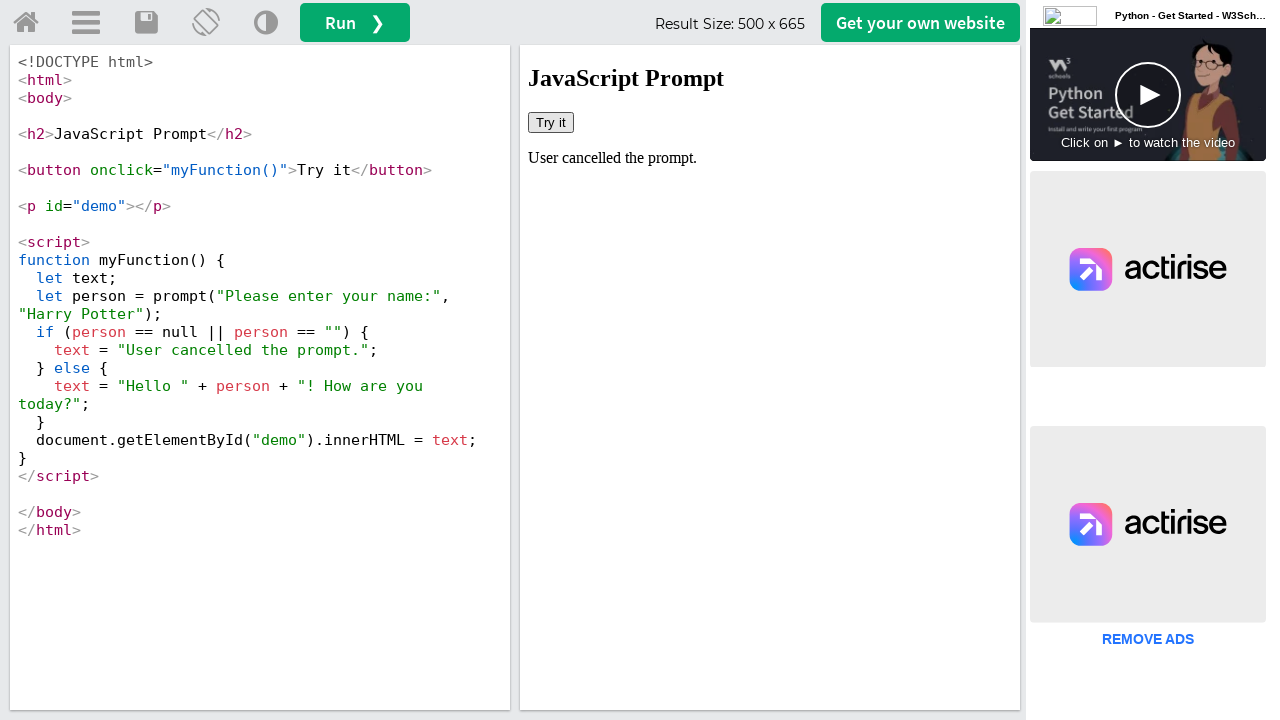

Set up dialog event handler to accept with name 'Nibedita'
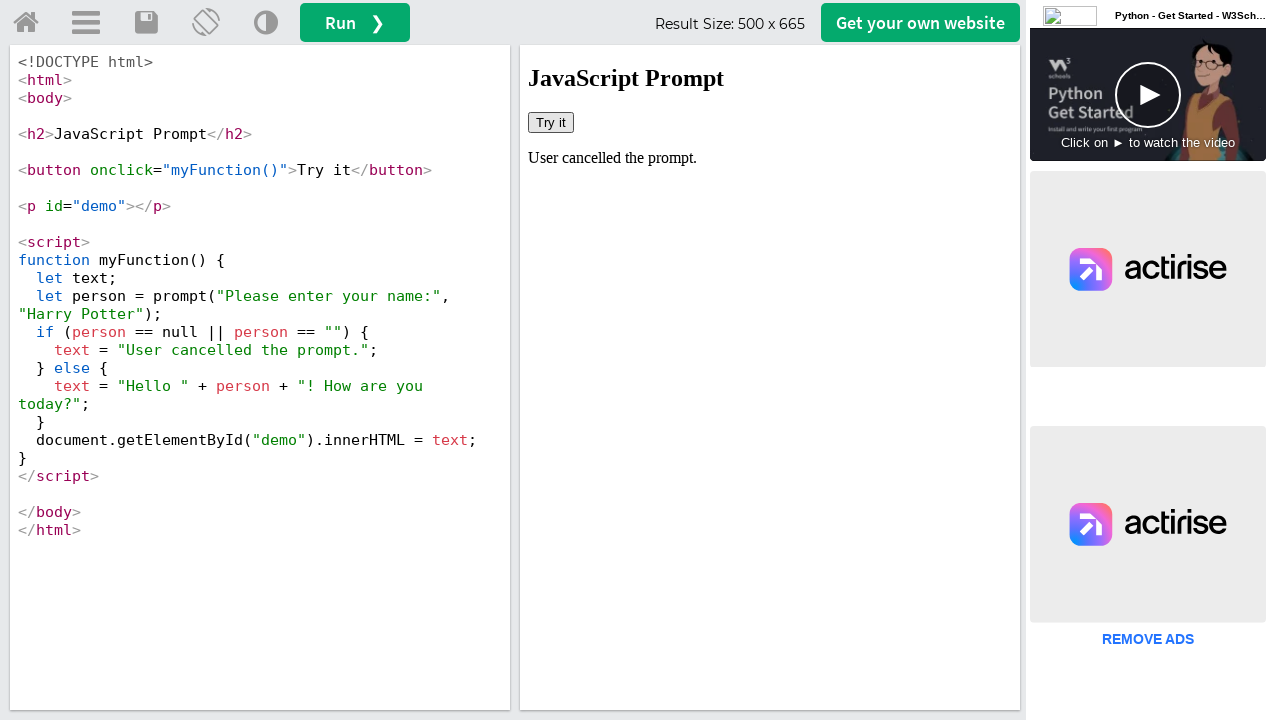

Clicked button again to trigger prompt with dialog handler active at (551, 122) on #iframeResult >> internal:control=enter-frame >> xpath=//button[@onclick='myFunc
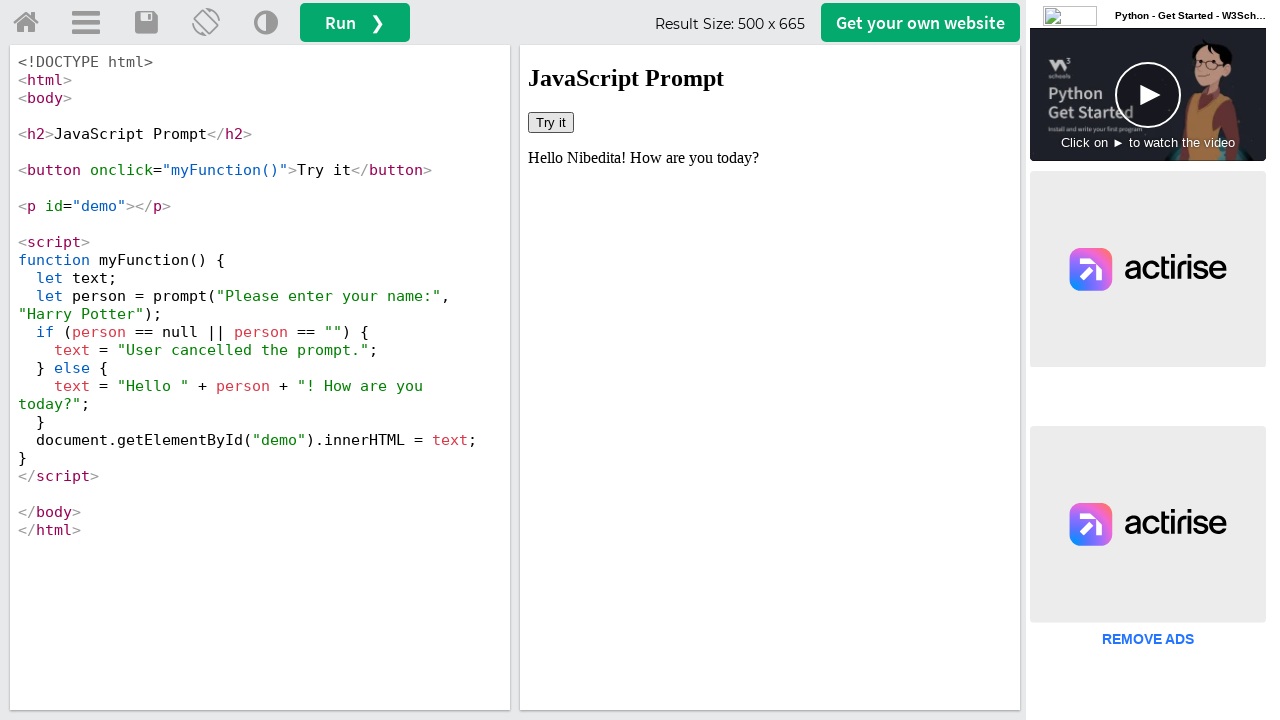

Waited for dialog interaction to complete
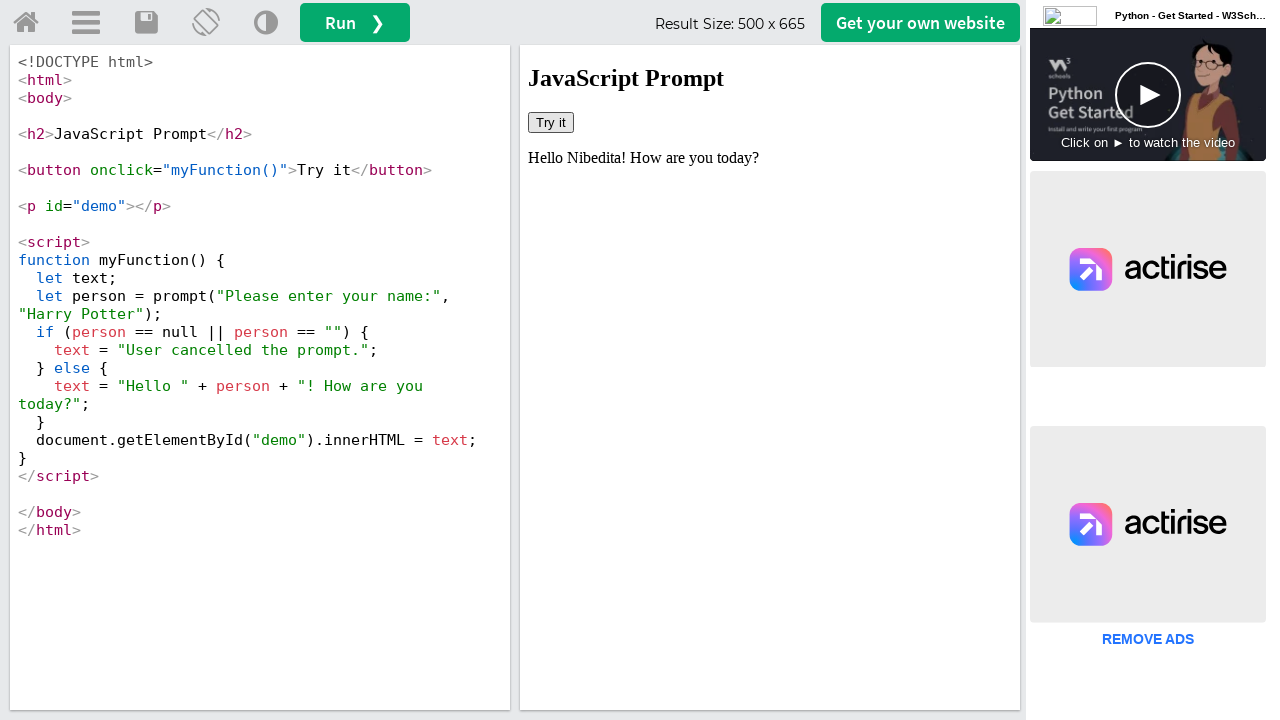

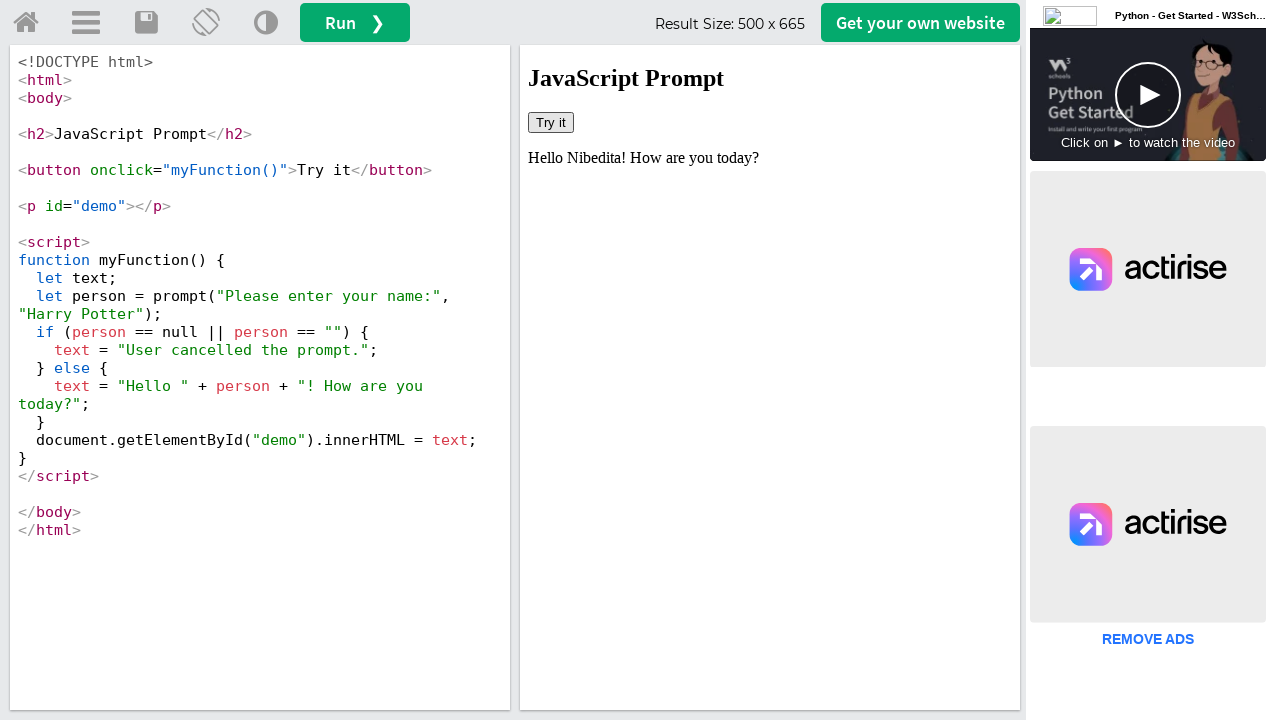